Interacts with a table on the page by waiting for table content to load and verifying table structure.

Starting URL: https://www.rahulshettyacademy.com/AutomationPractice/

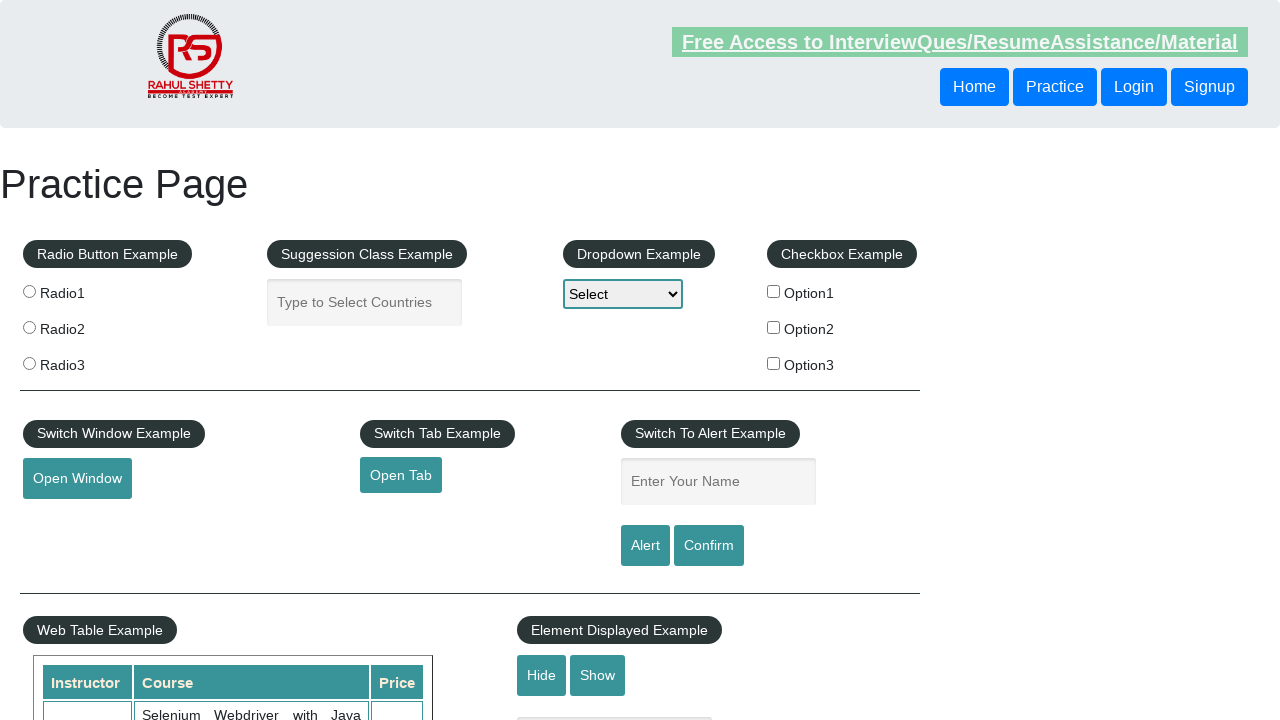

Waited for table rows to load - table content is now visible
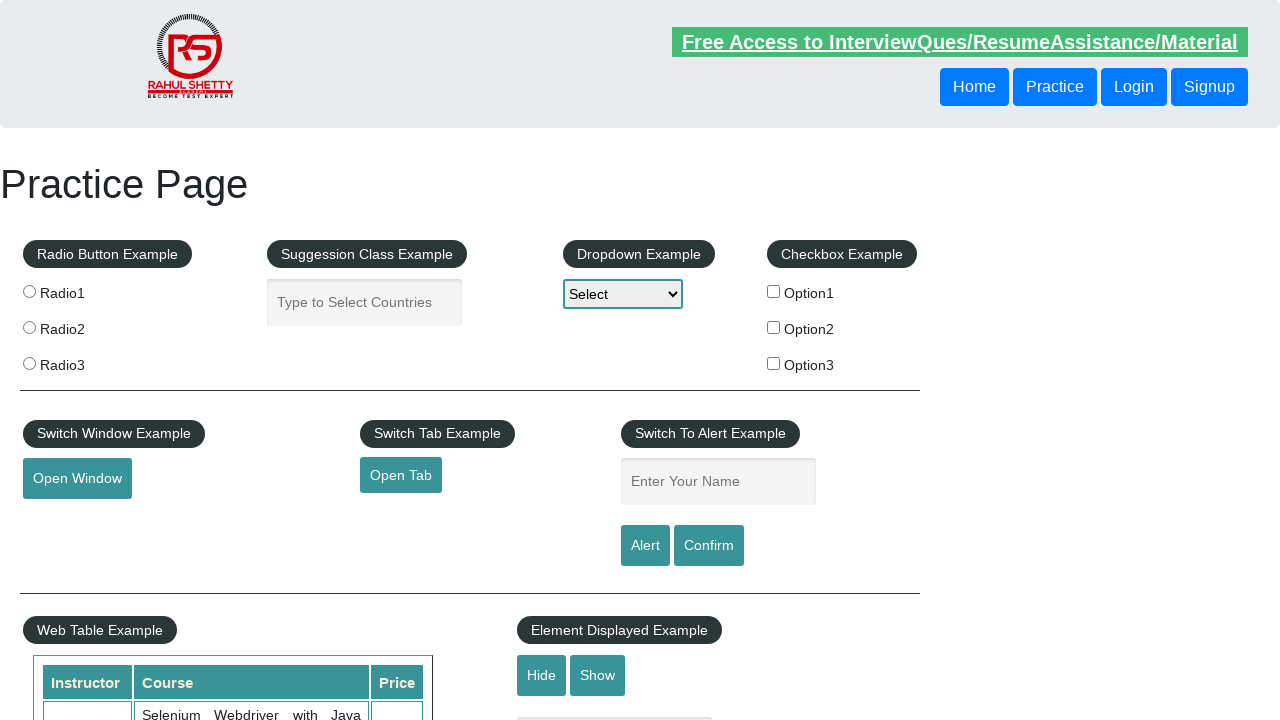

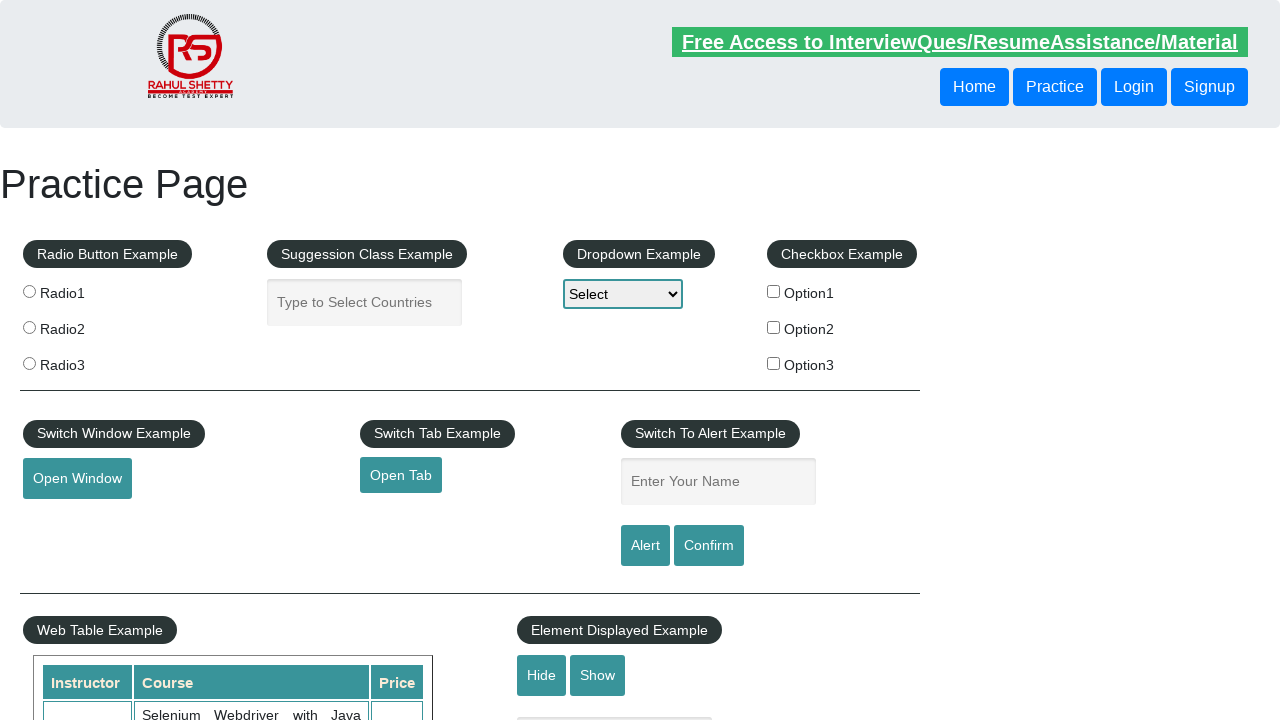